Tests mandatory field validation on registration form by clicking register without filling any fields and verifying error states

Starting URL: https://demoqa.com/register

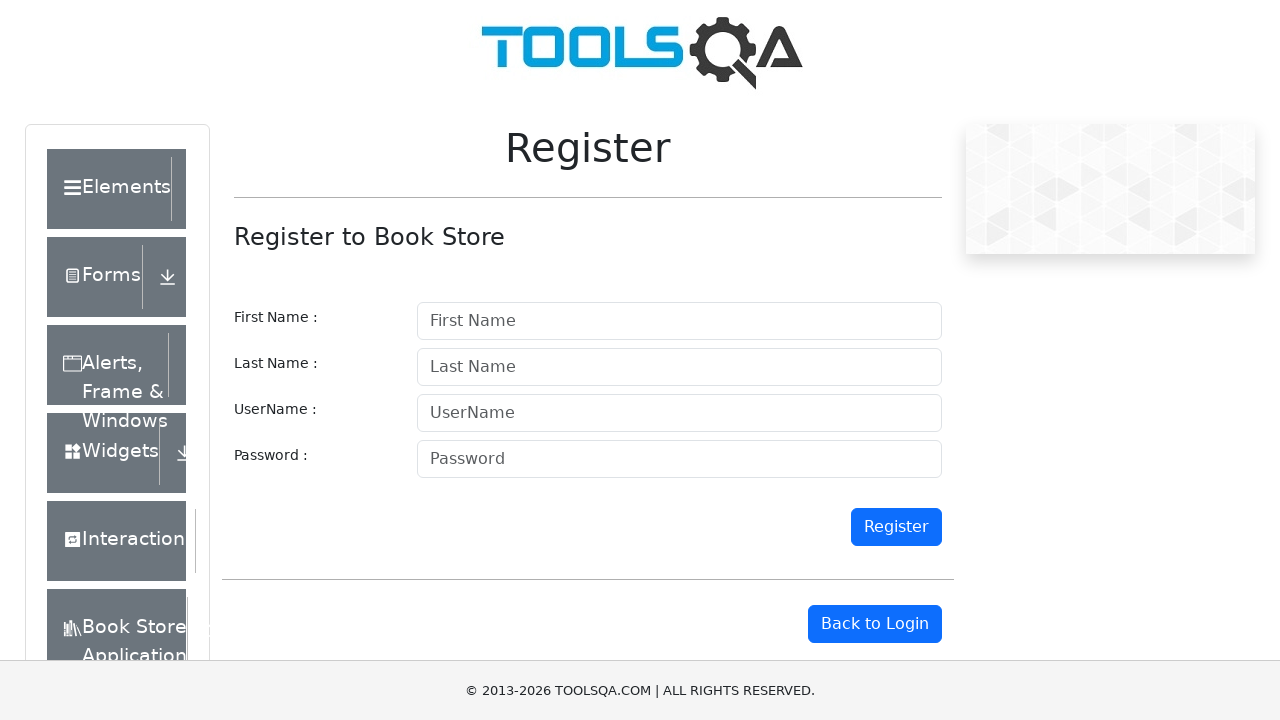

Scrolled down 450px to make register button visible
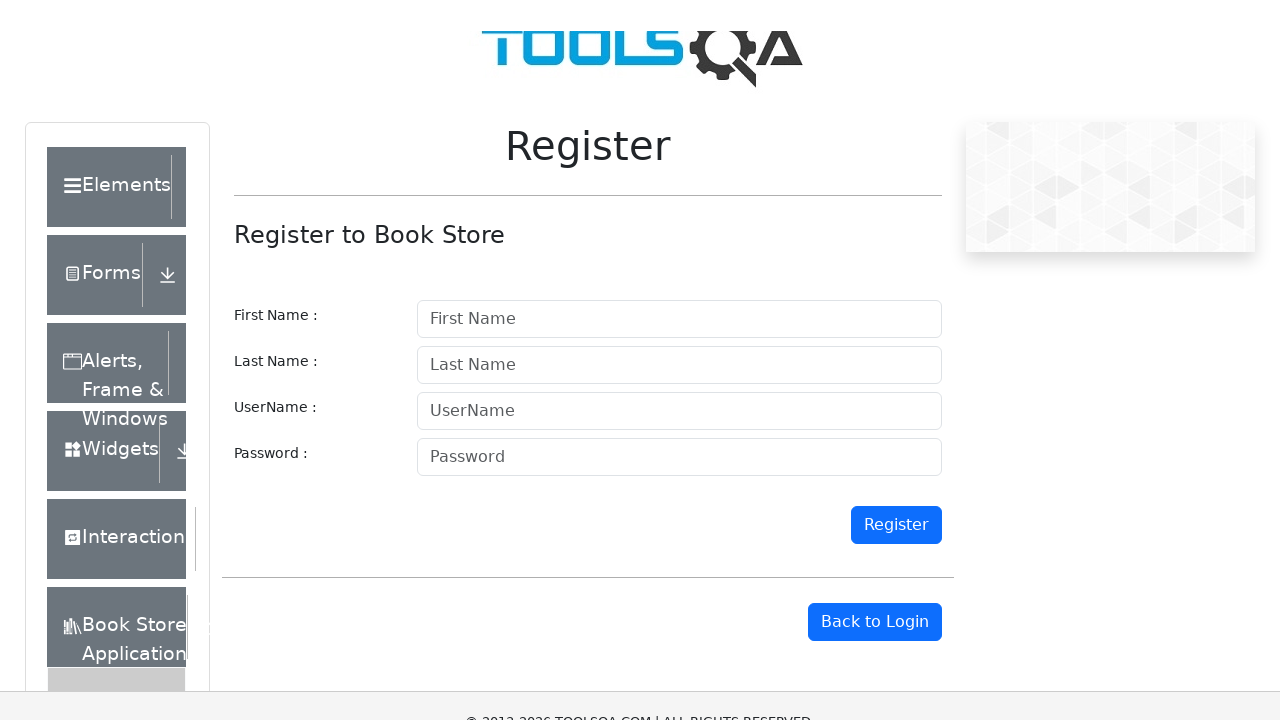

Clicked register button without filling any fields at (896, 189) on #register
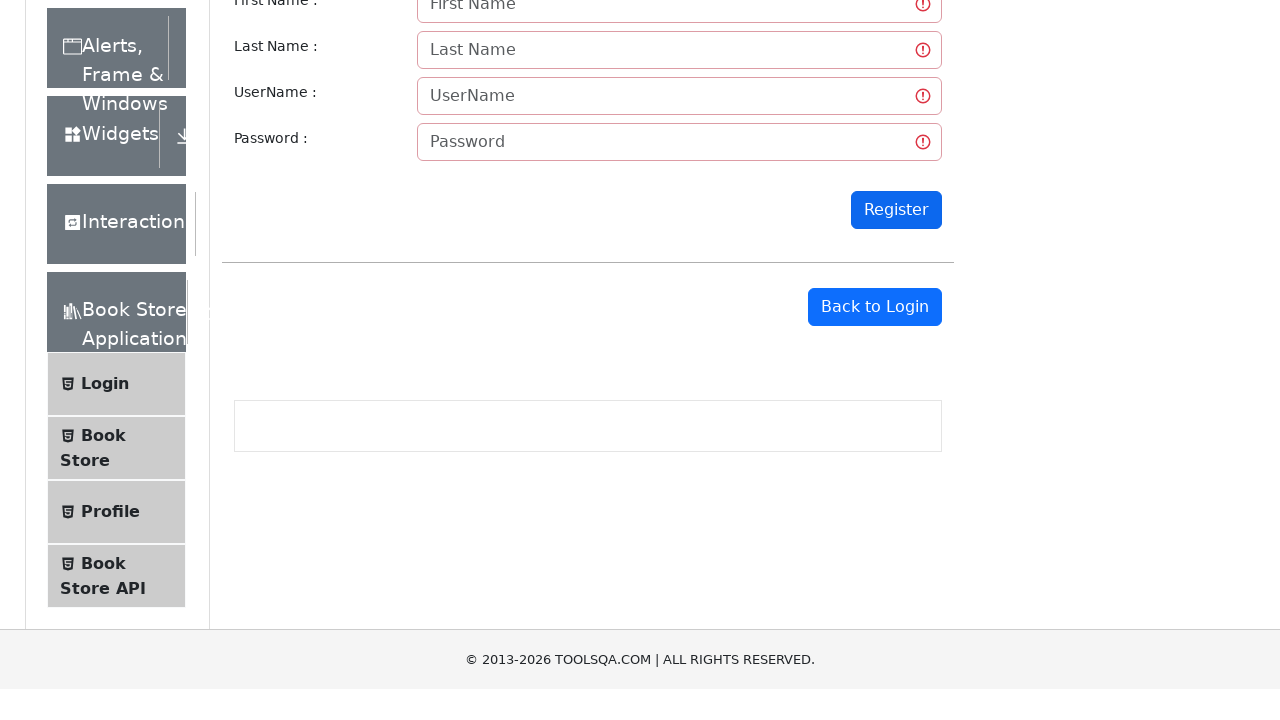

Validation errors appeared on the form
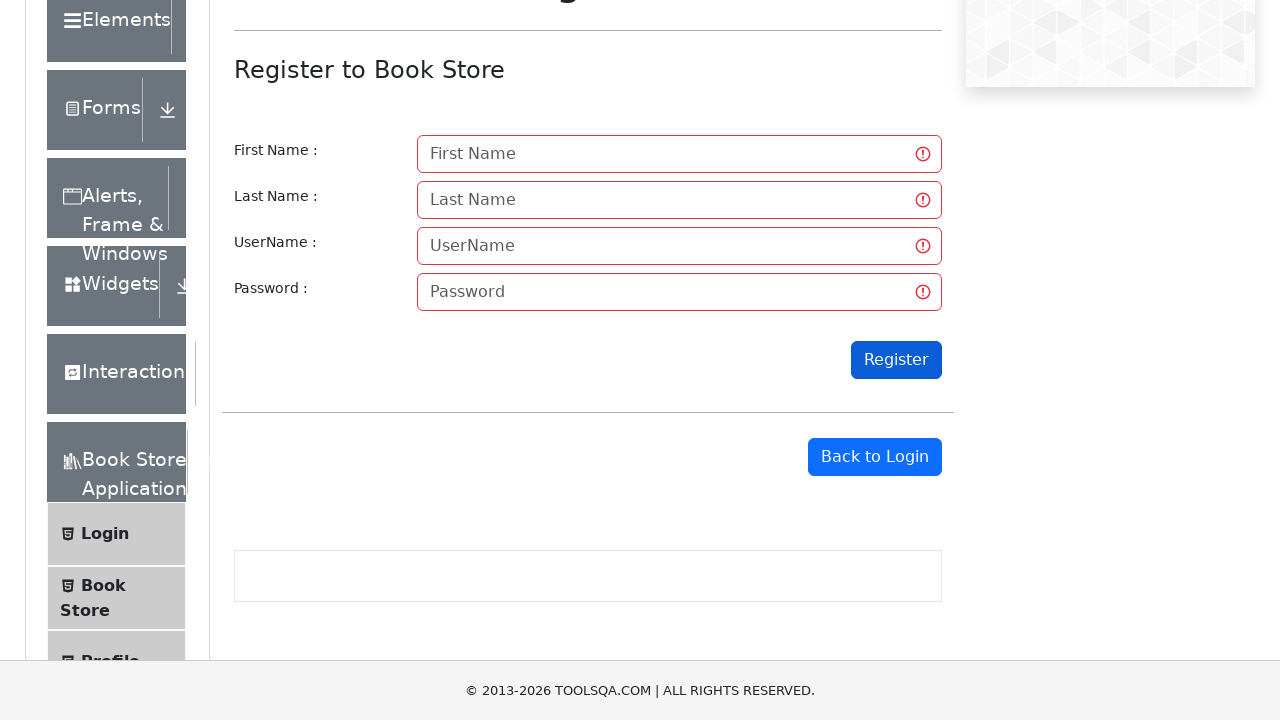

Verified firstname field shows error state
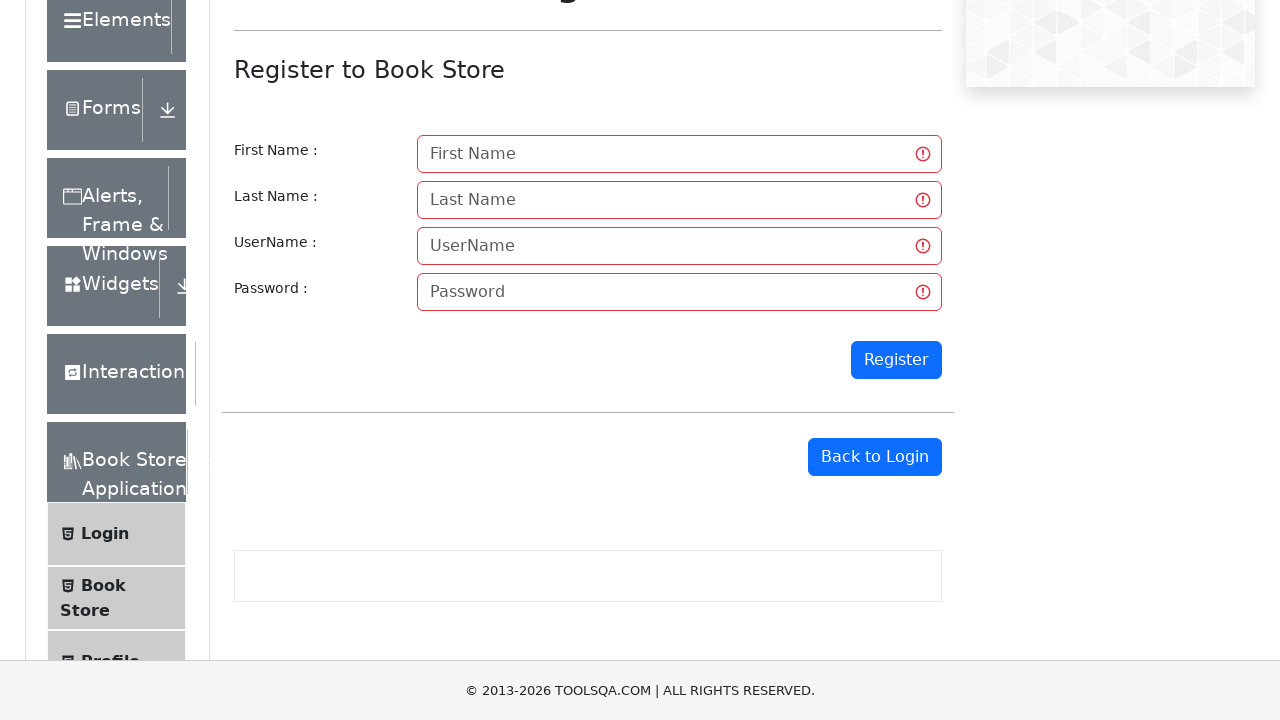

Verified lastname field shows error state
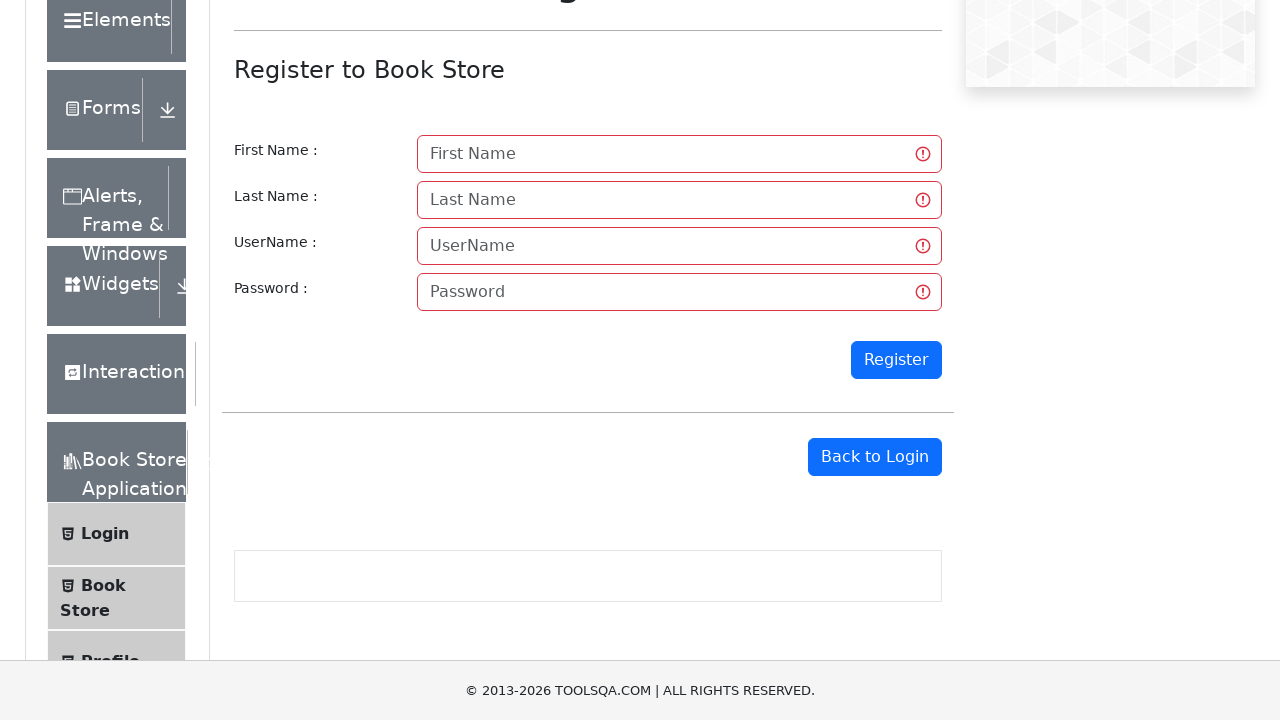

Verified userName field shows error state
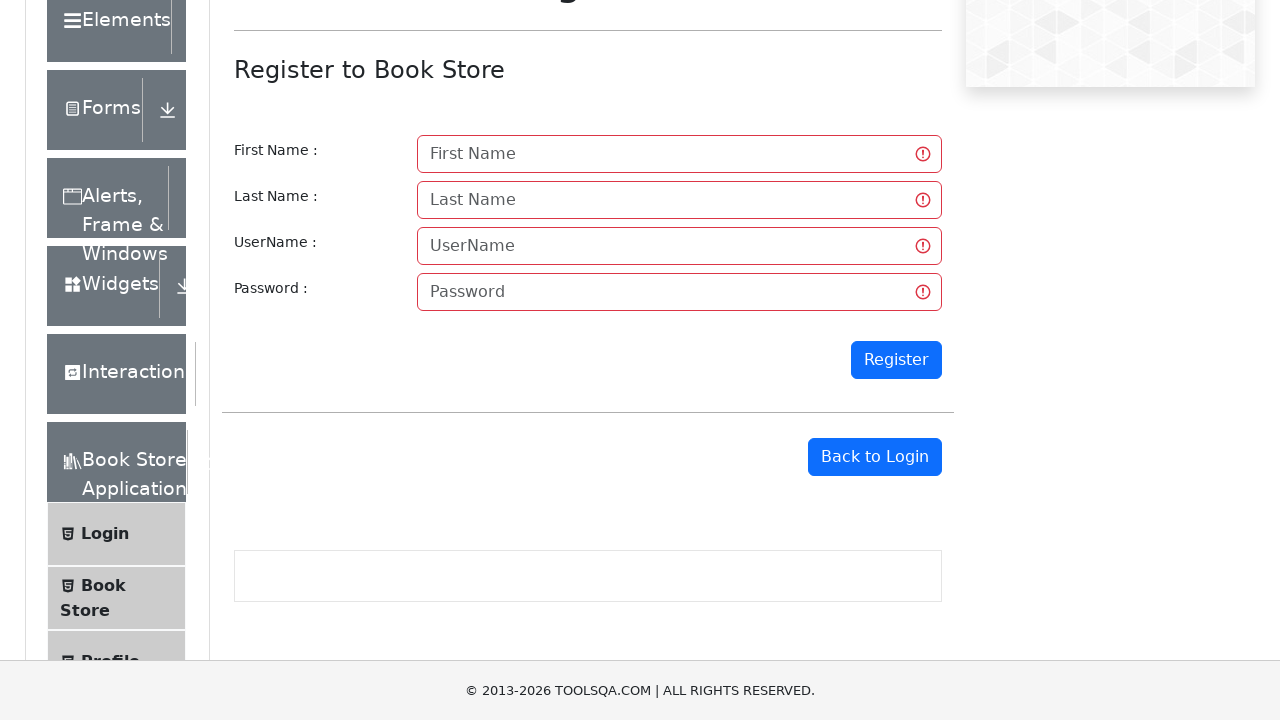

Verified password field shows error state
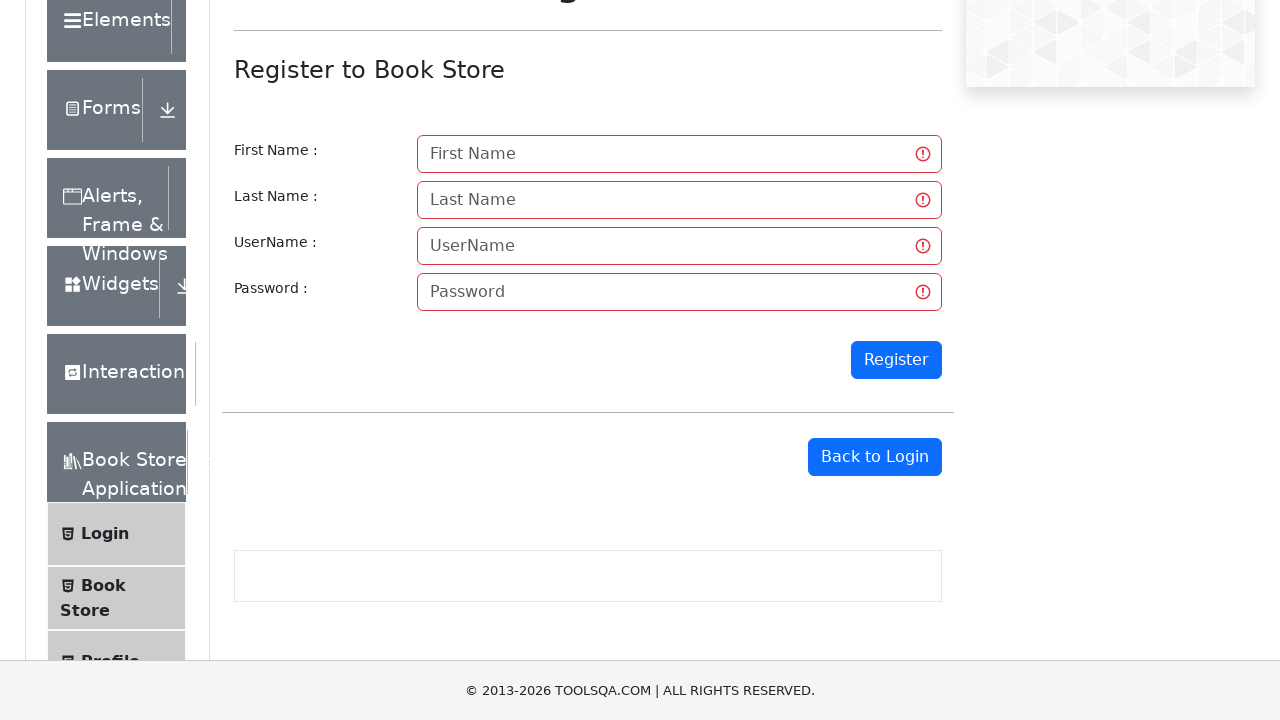

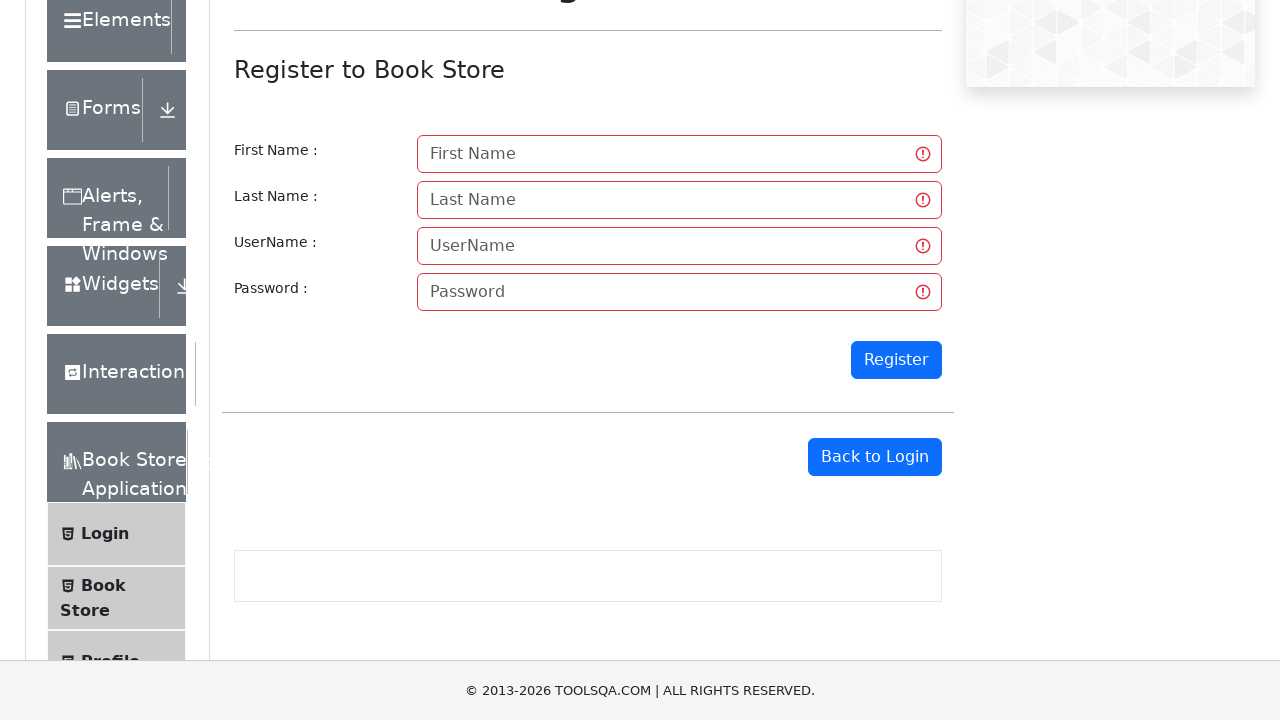